Tests horizontal slider functionality by navigating to the slider page and moving the slider to the end

Starting URL: https://the-internet.herokuapp.com/

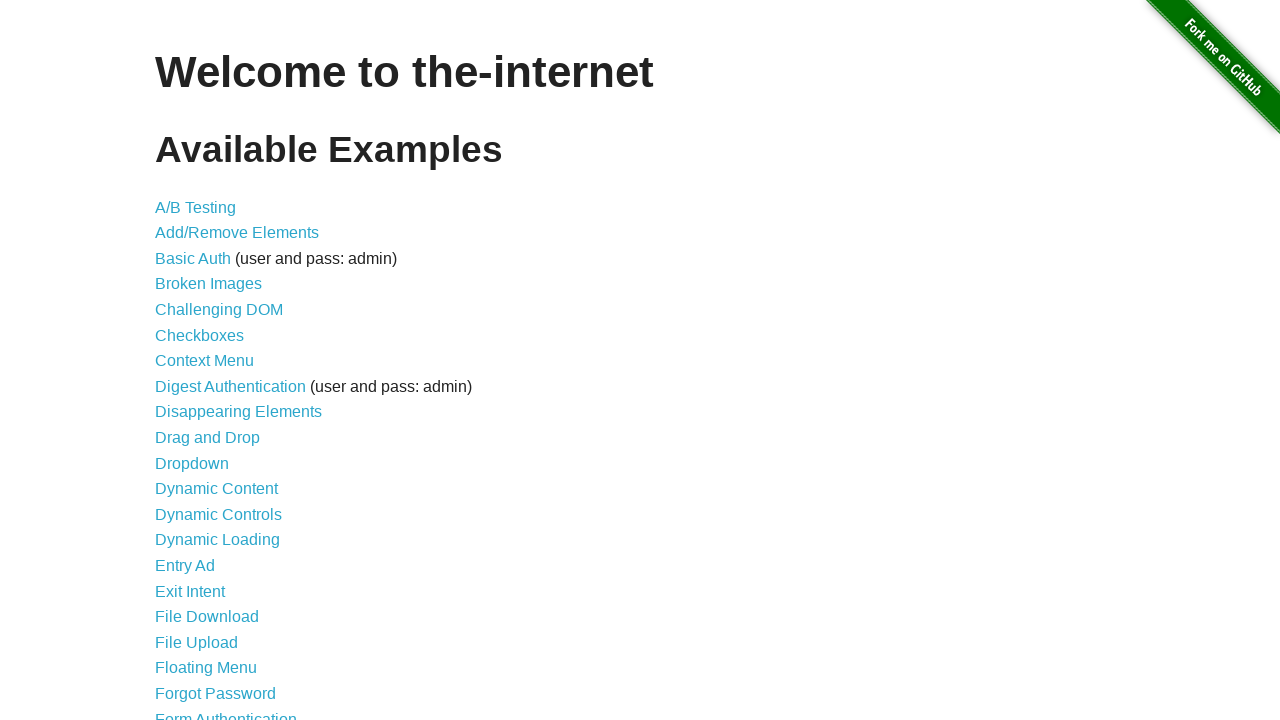

Navigated to the Internet Herokuapp homepage
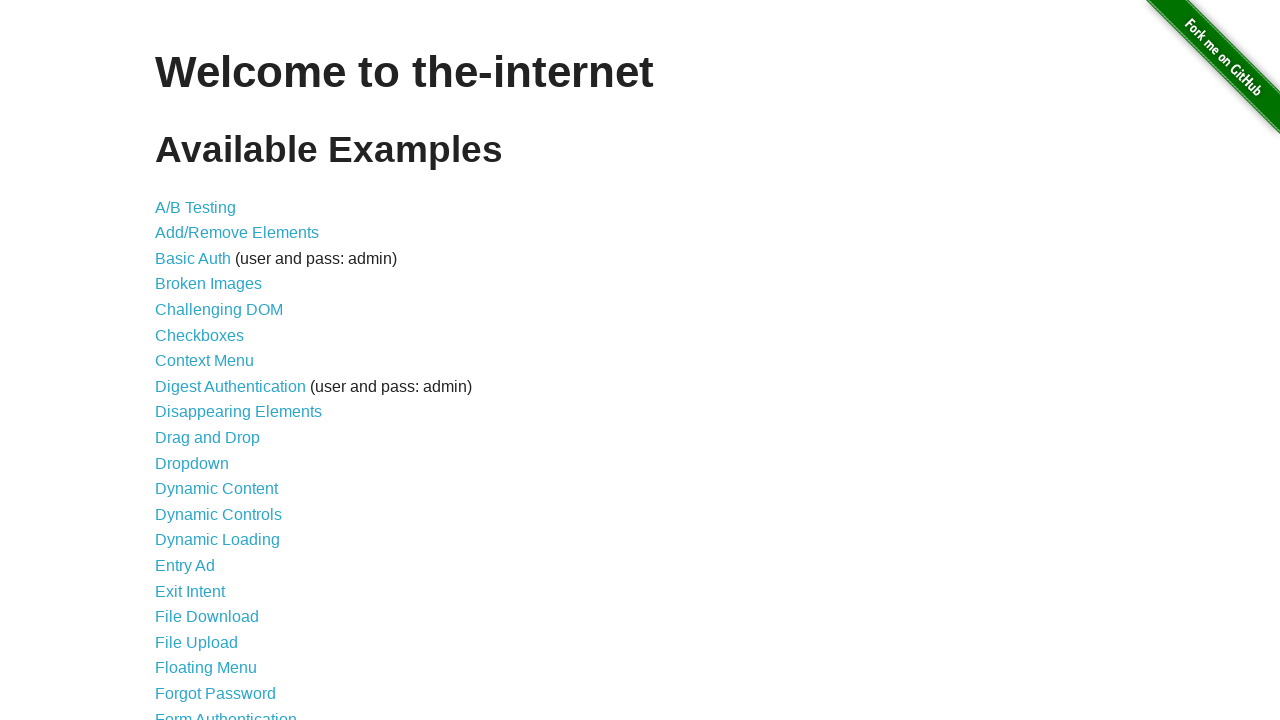

Clicked on Horizontal Slider link at (214, 361) on #content ul li:nth-child(24) a
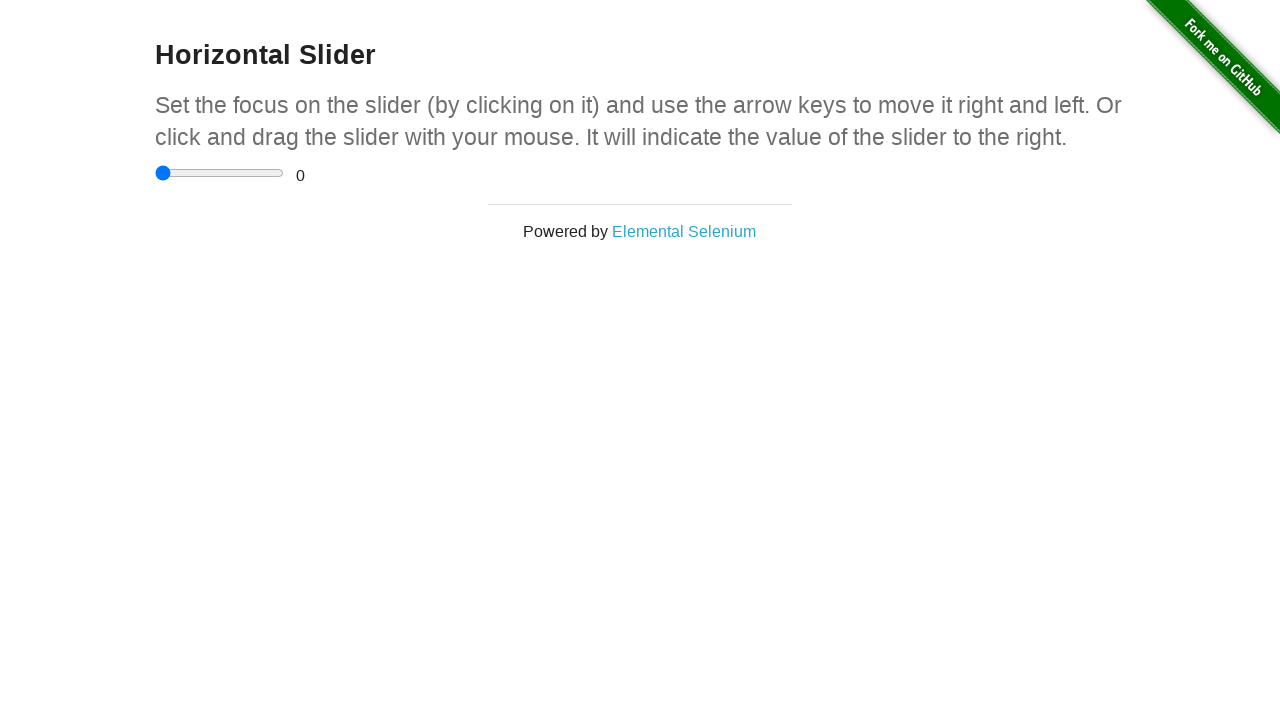

Clicked on the horizontal slider at (220, 173) on input[type='range']
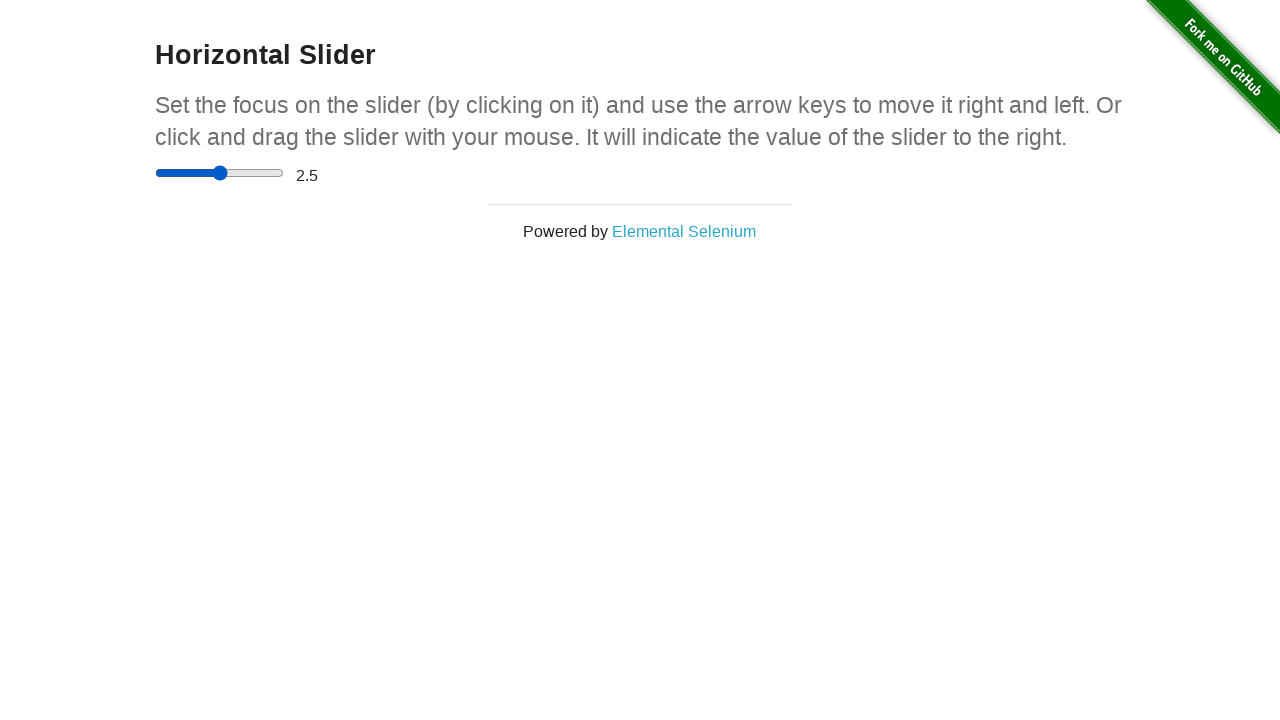

Pressed End key to move slider to maximum value on input[type='range']
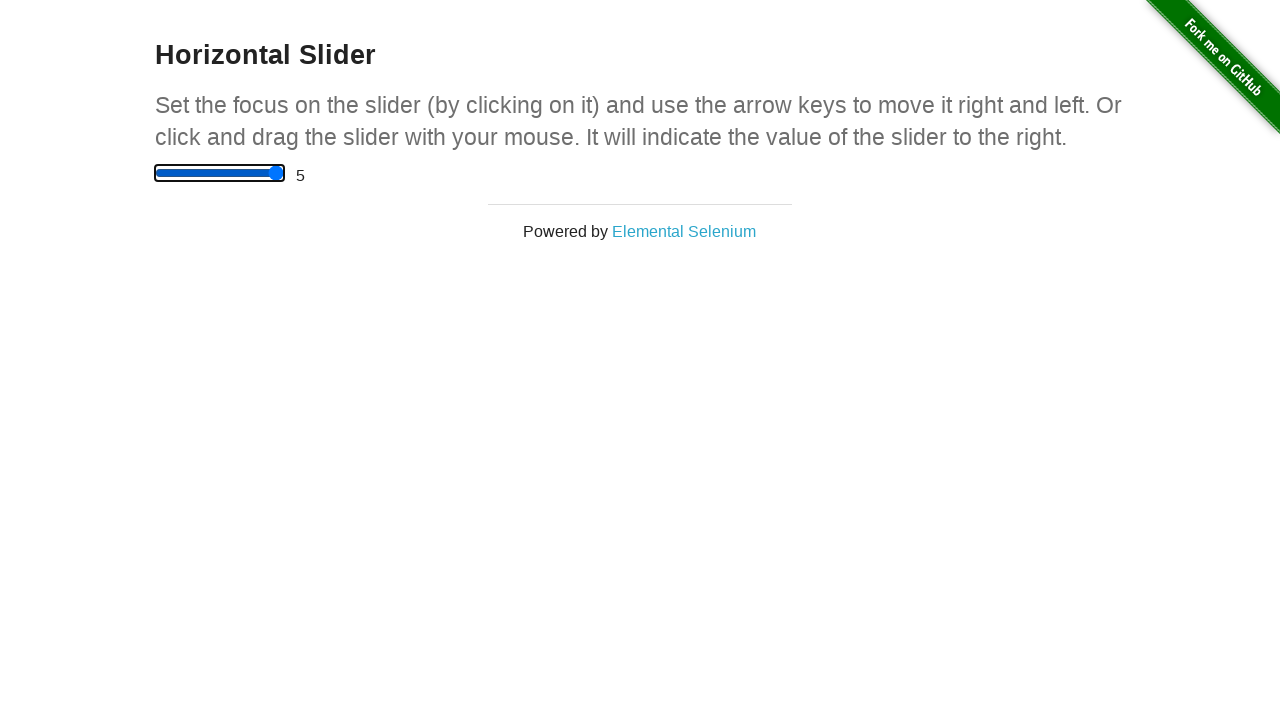

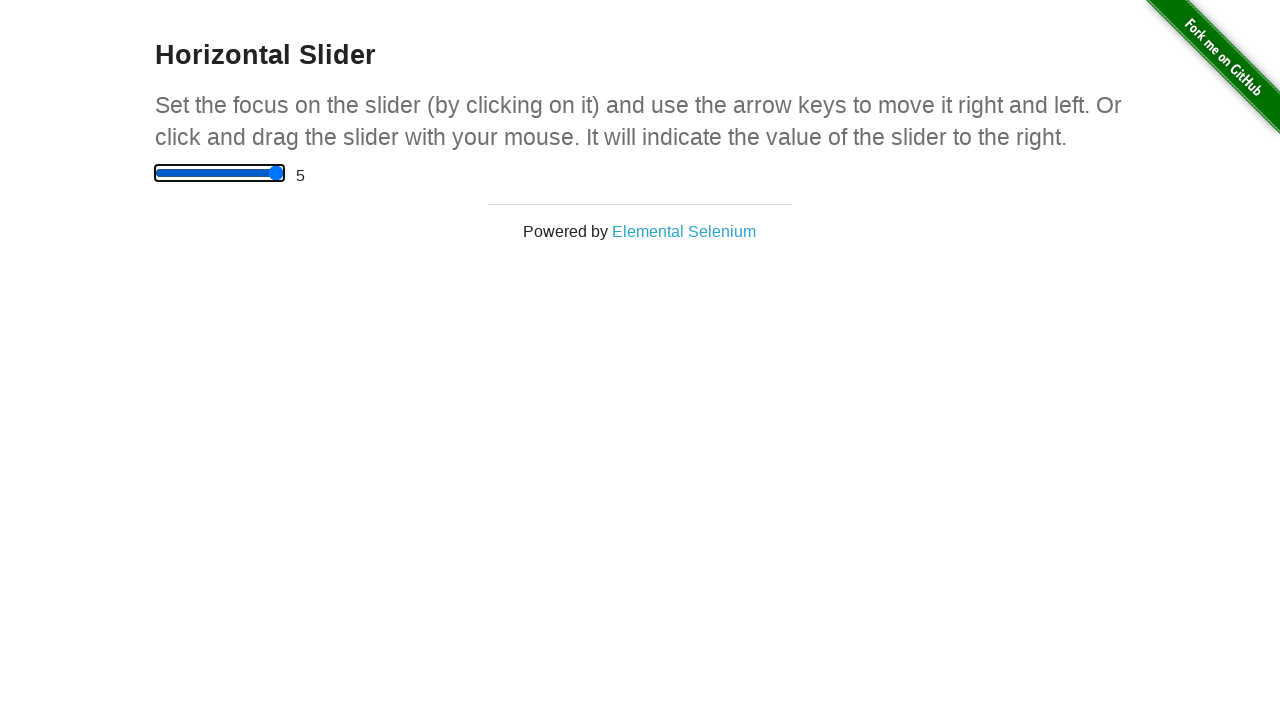